Navigates to Python.org homepage and verifies that upcoming events are displayed in the events section

Starting URL: https://www.python.org/

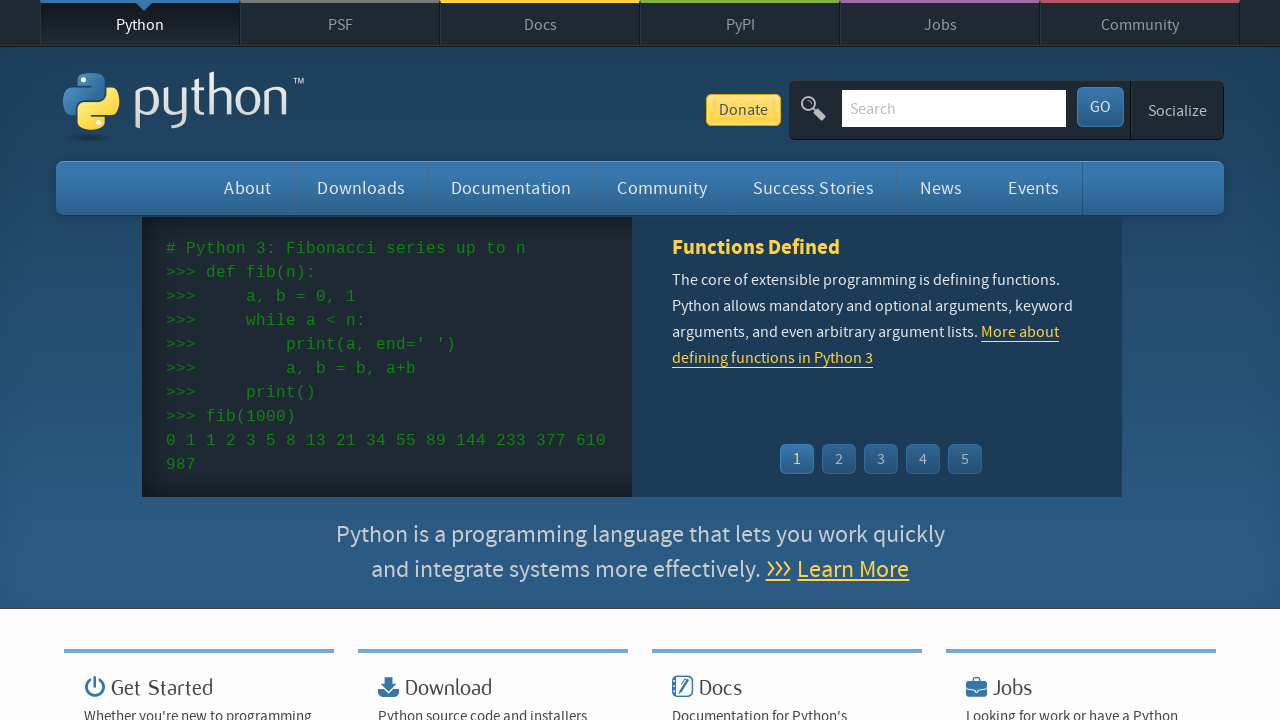

Navigated to Python.org homepage
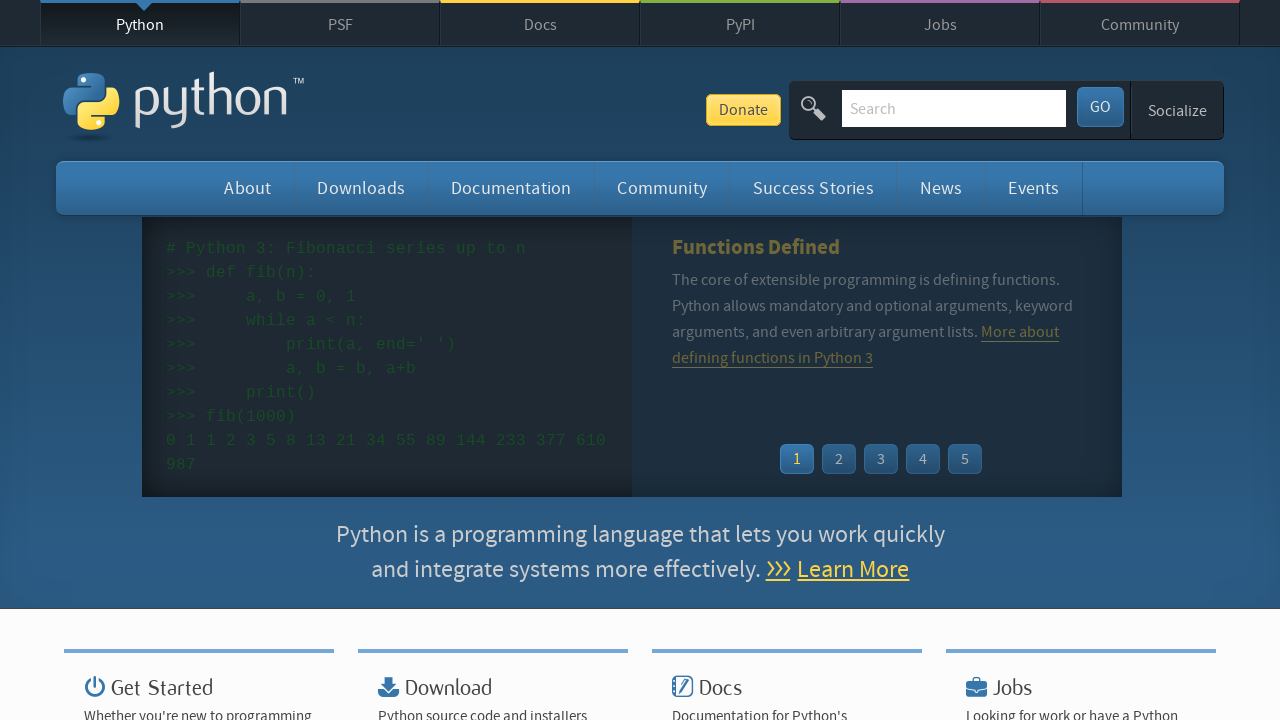

Waited for events list to load
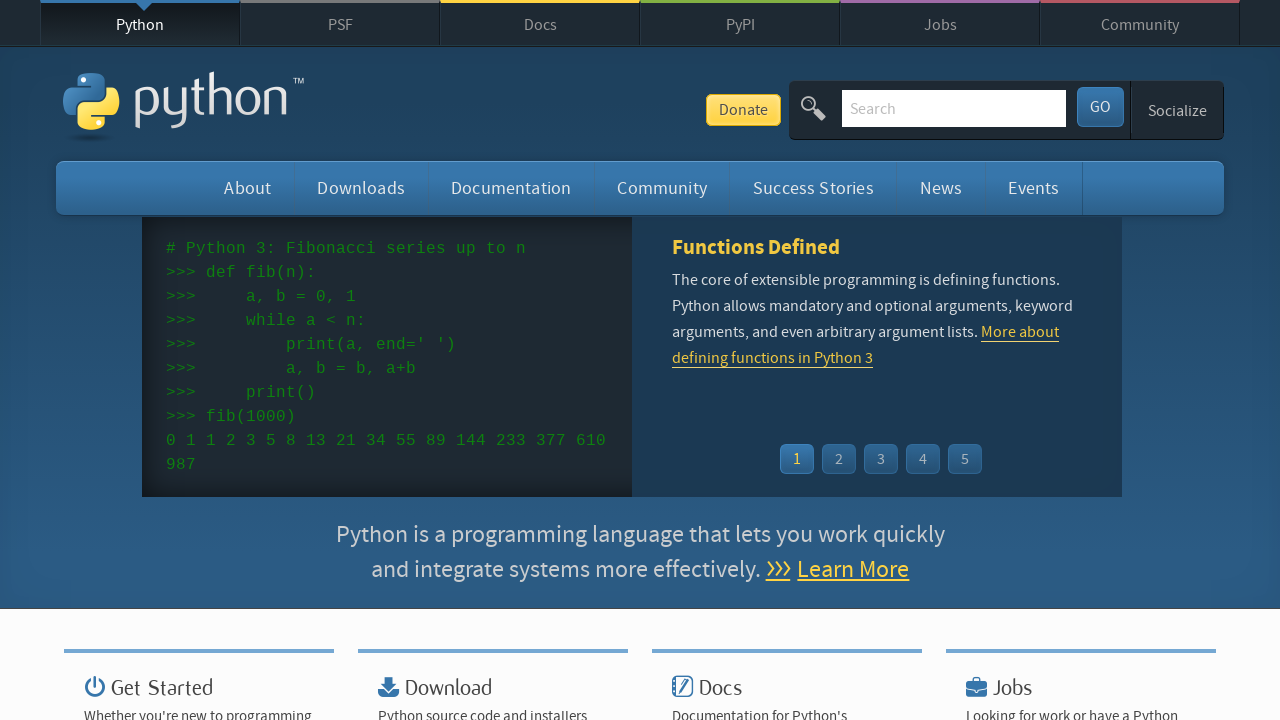

Located events elements in the events section
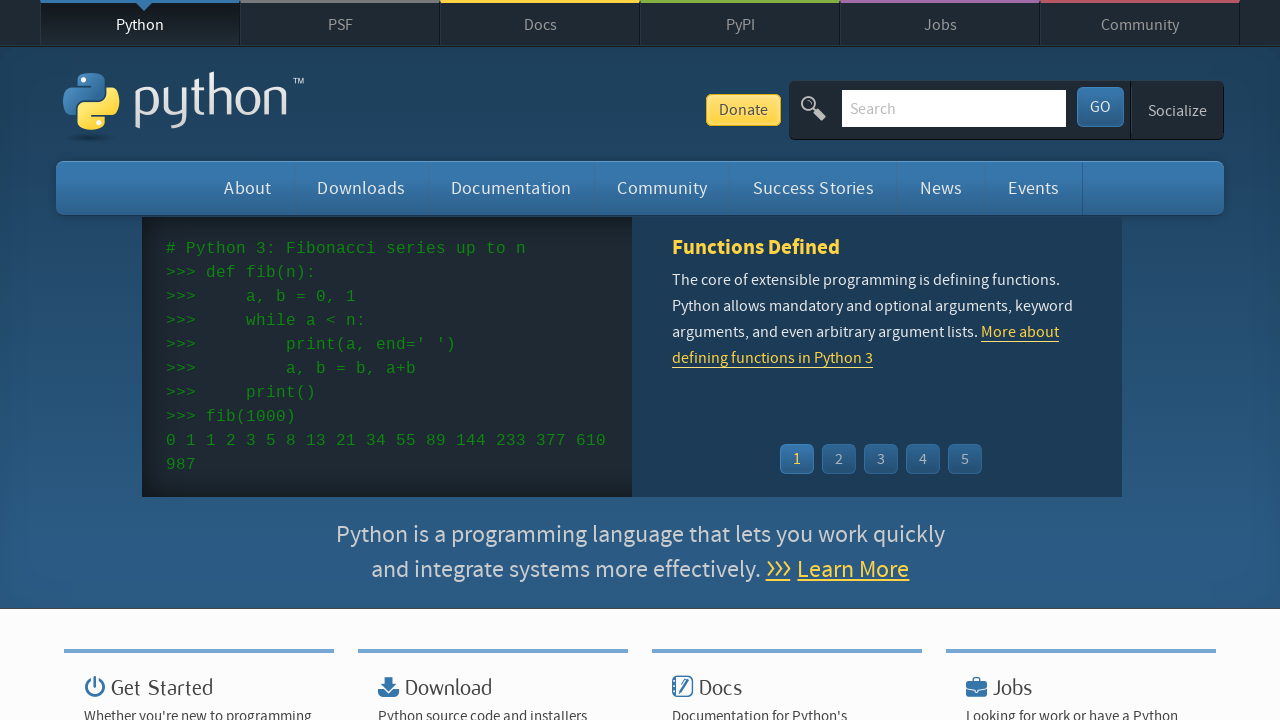

Verified that upcoming events are displayed (assertion passed)
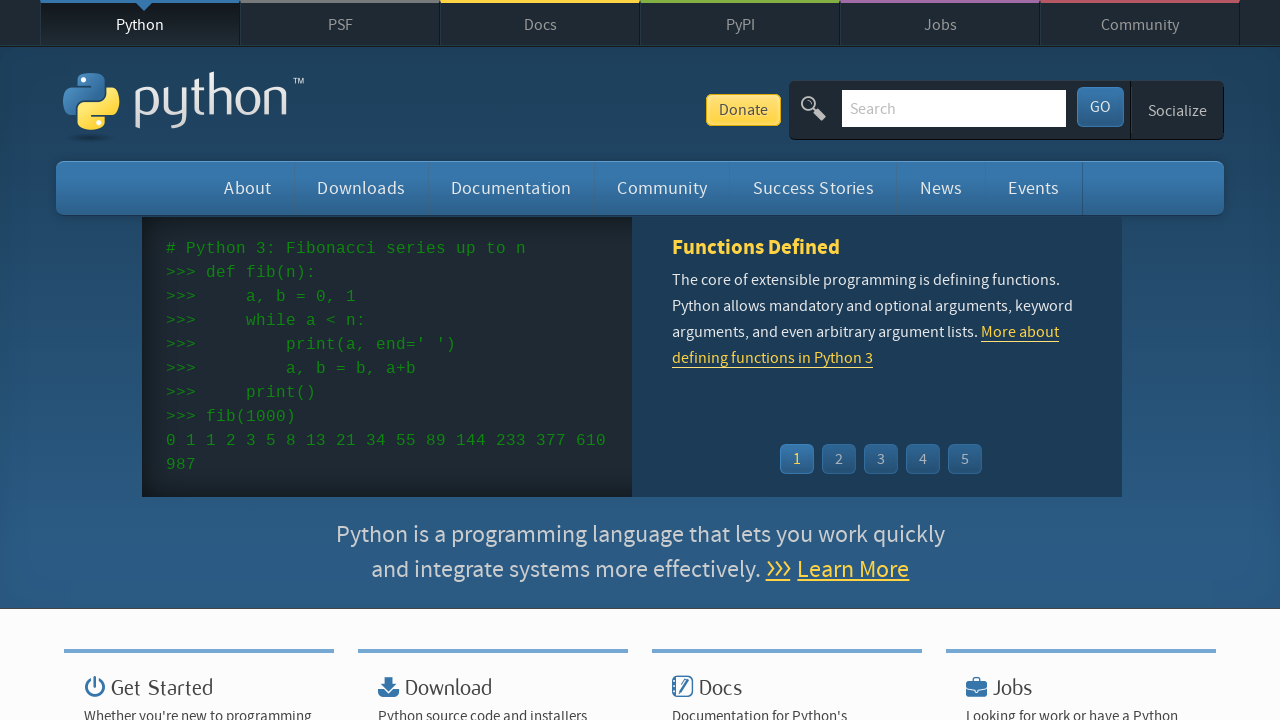

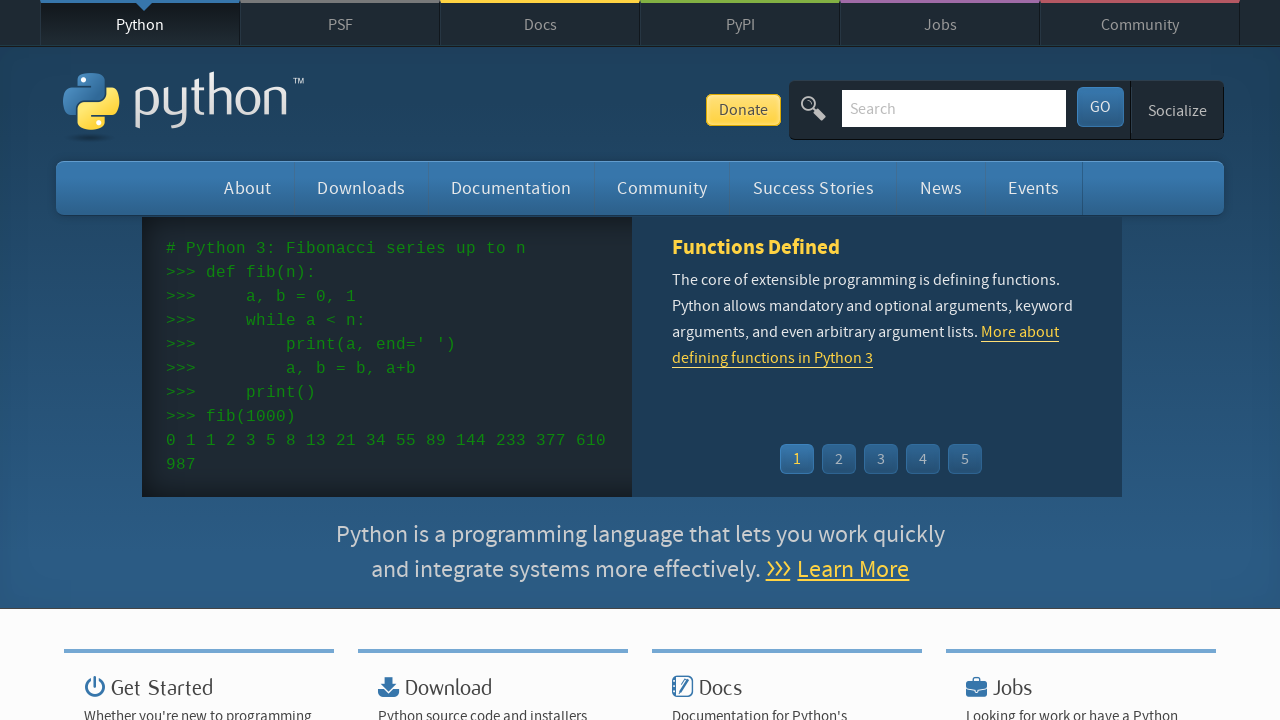